Tests JavaScript alert handling by clicking a button that triggers an alert, accepting it, and verifying the result text is displayed

Starting URL: http://practice.cydeo.com/javascript_alerts

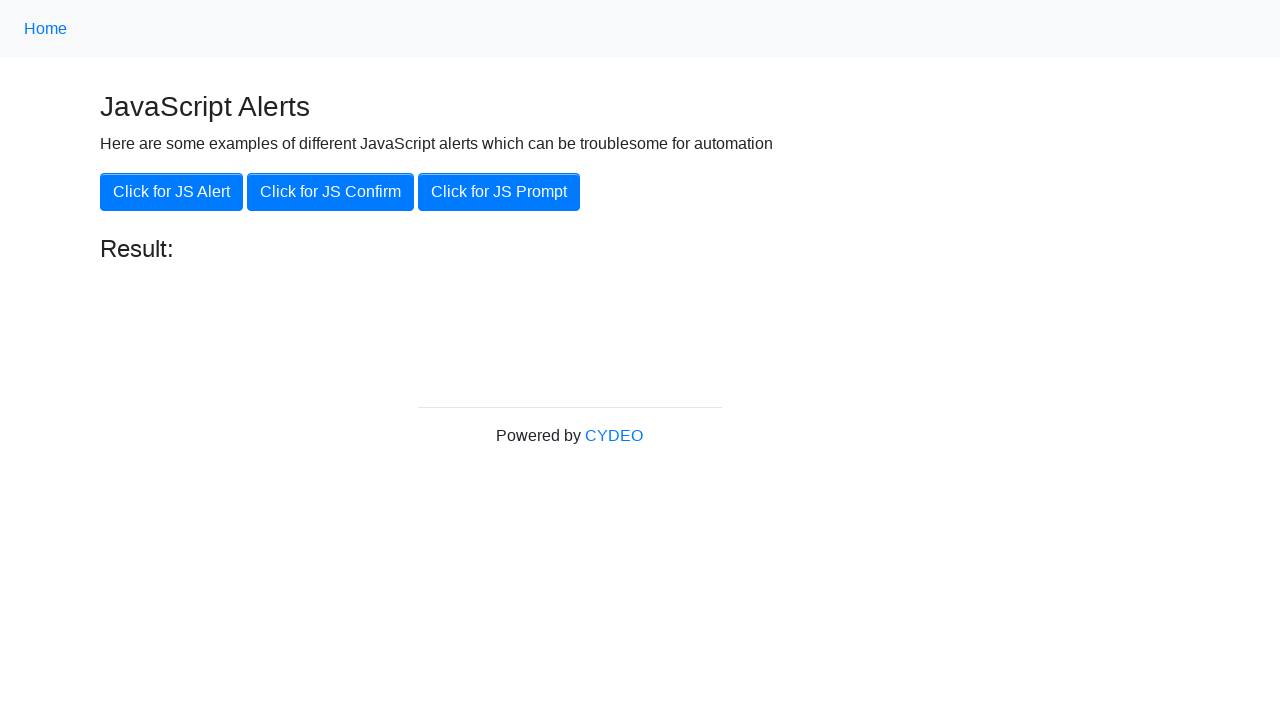

Clicked 'Click for JS Alert' button to trigger alert at (172, 192) on xpath=//button[@onclick='jsAlert()']
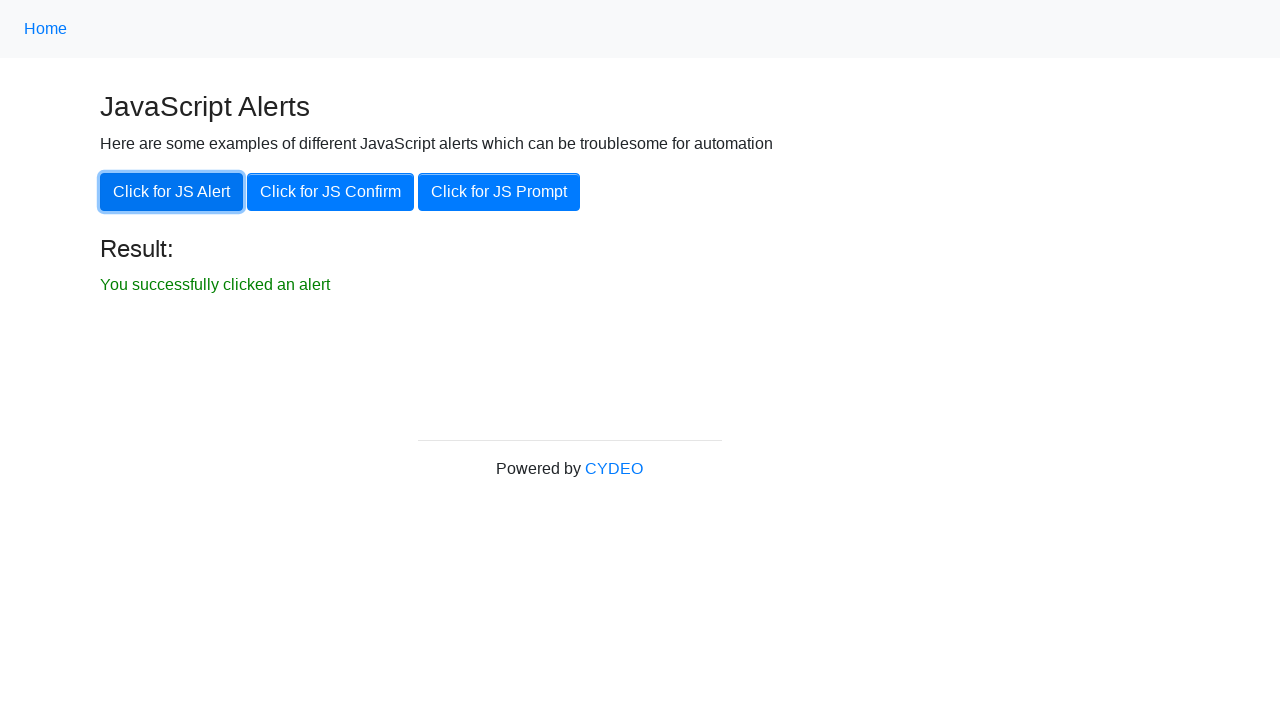

Set up dialog handler to accept alerts
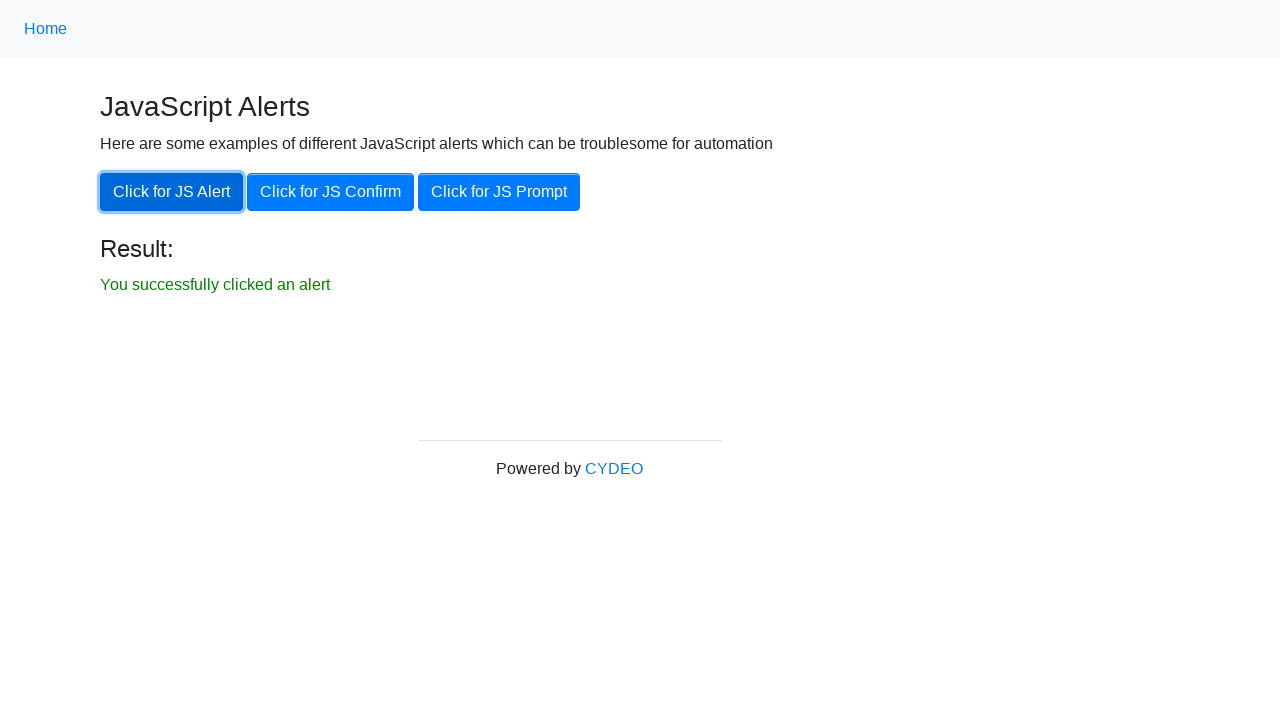

Verified result text is displayed after accepting alert
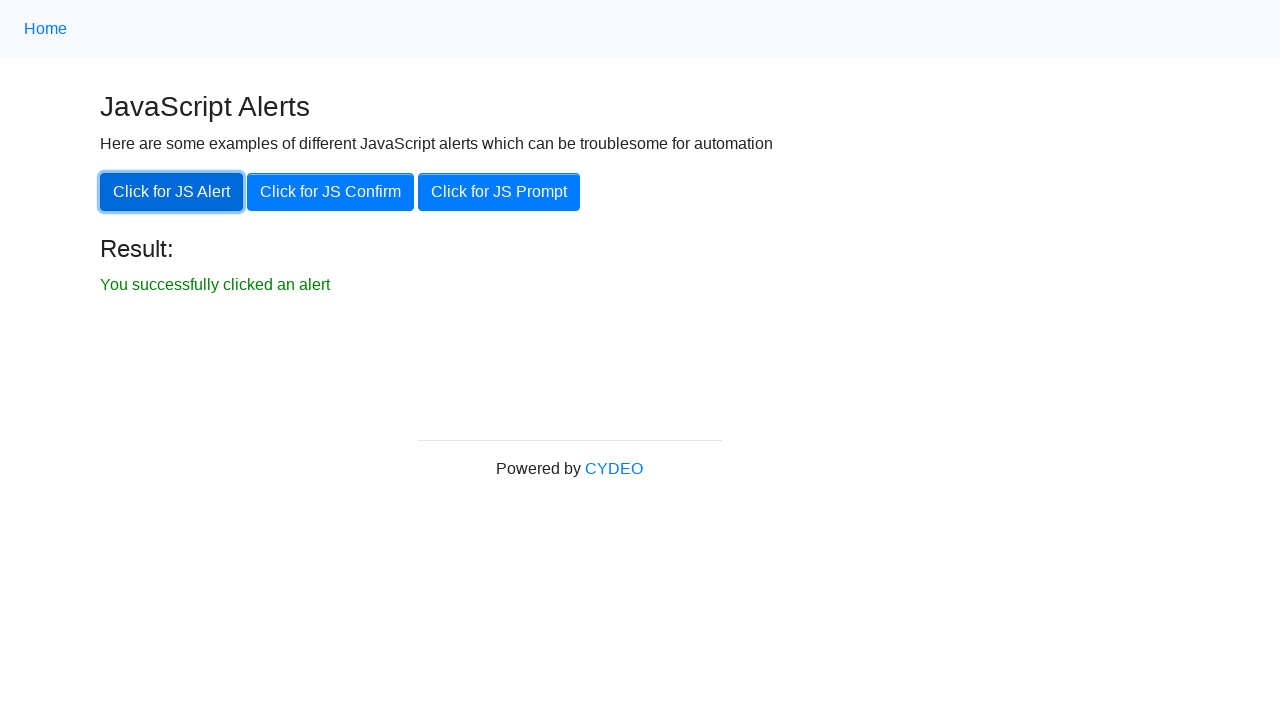

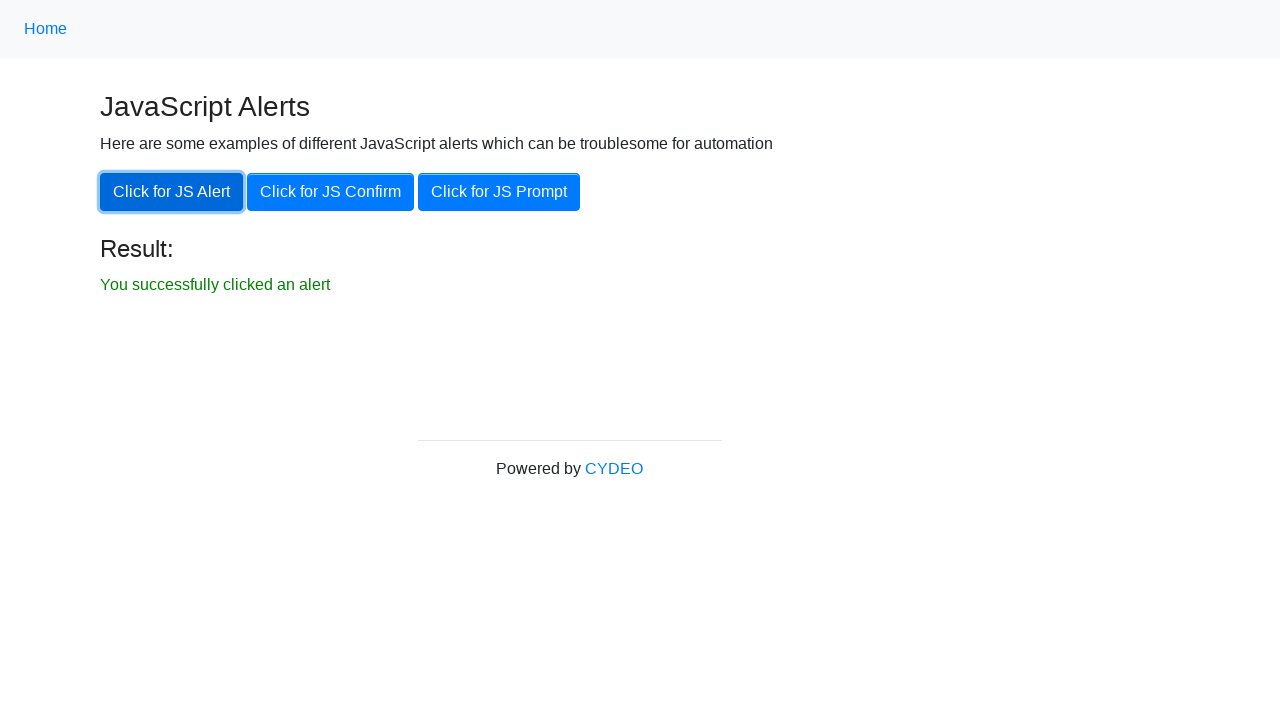